Tests basic browser navigation by opening a website and maximizing the browser window in incognito/private browsing mode

Starting URL: https://www.01bytesoft.com/

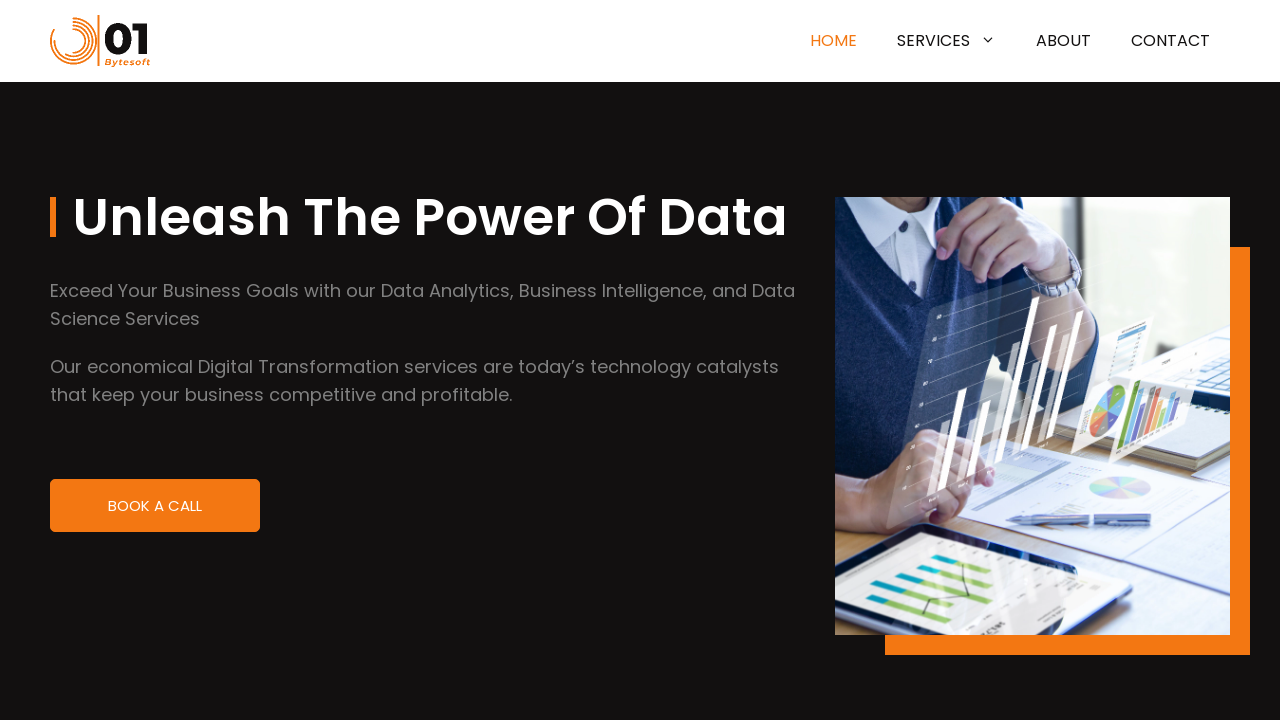

Set viewport size to 1920x1080 to maximize browser window
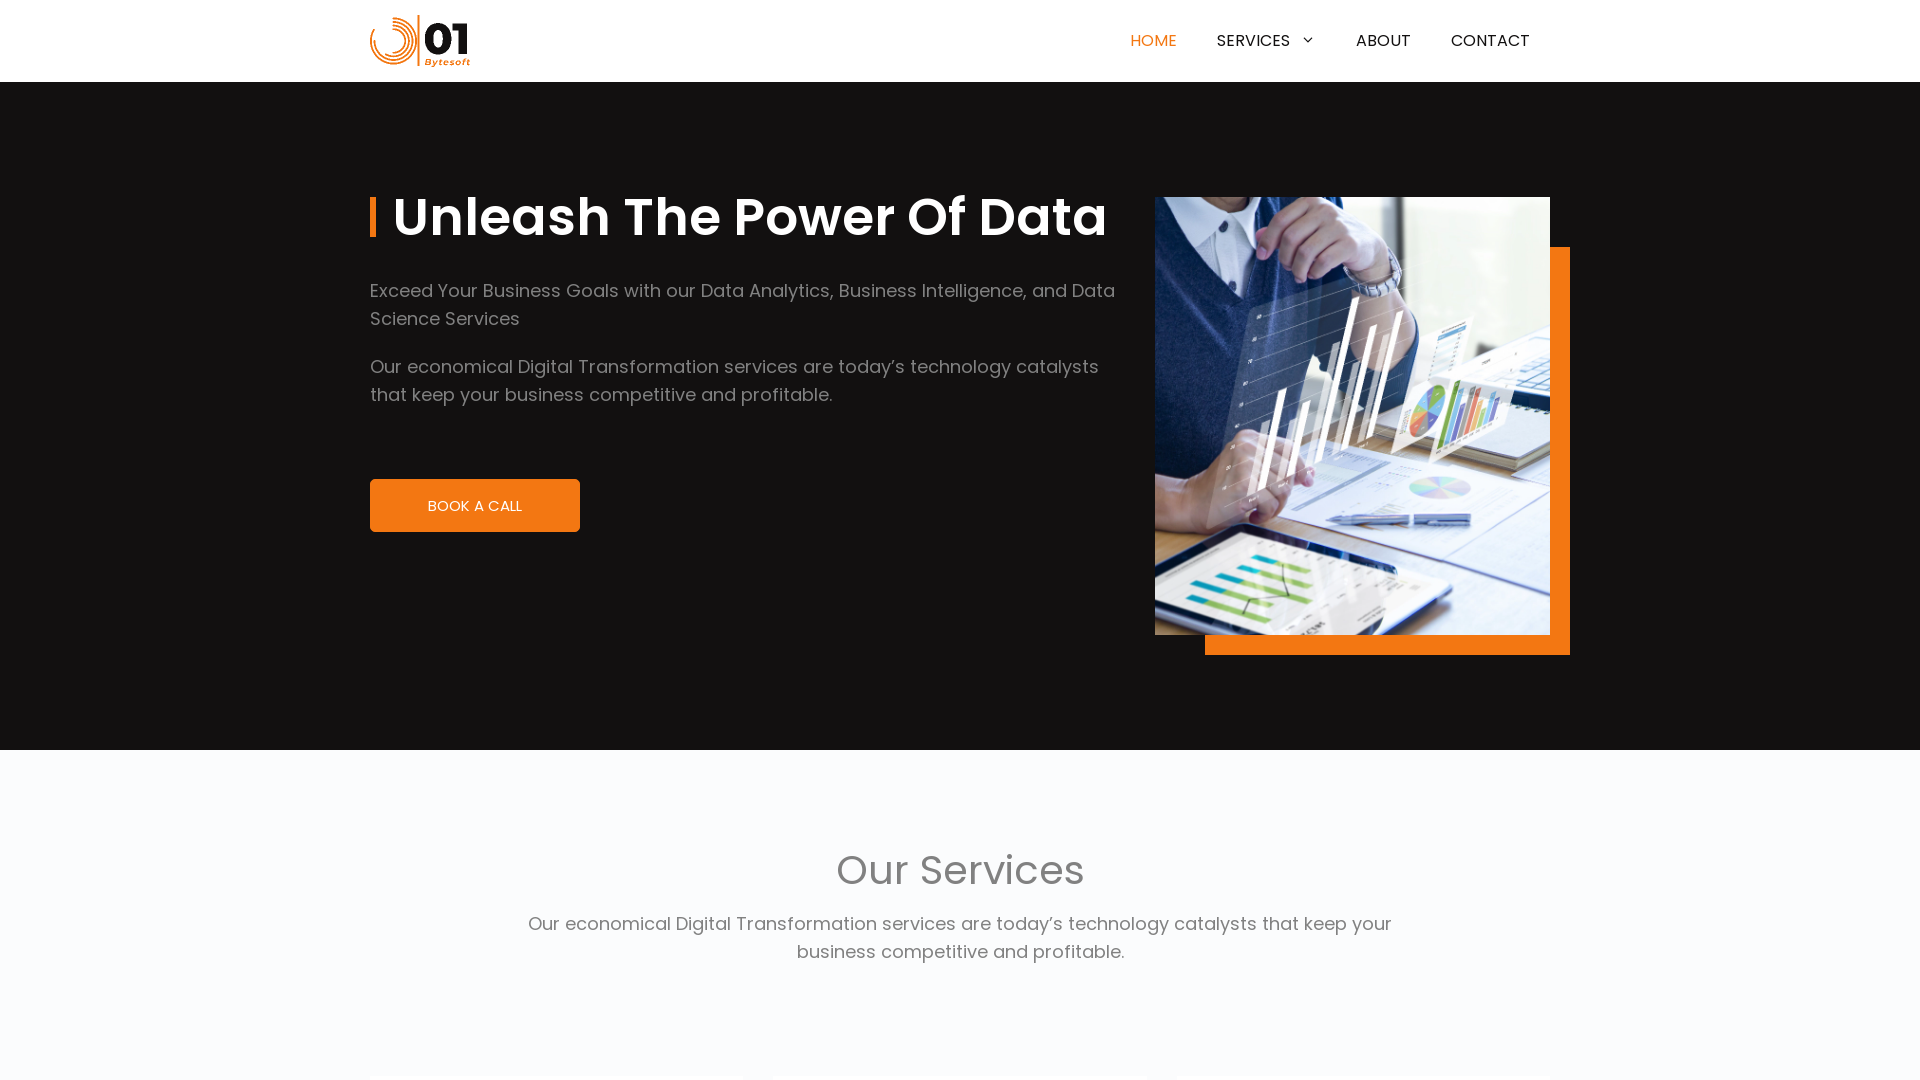

Waited for page to fully load (domcontentloaded state)
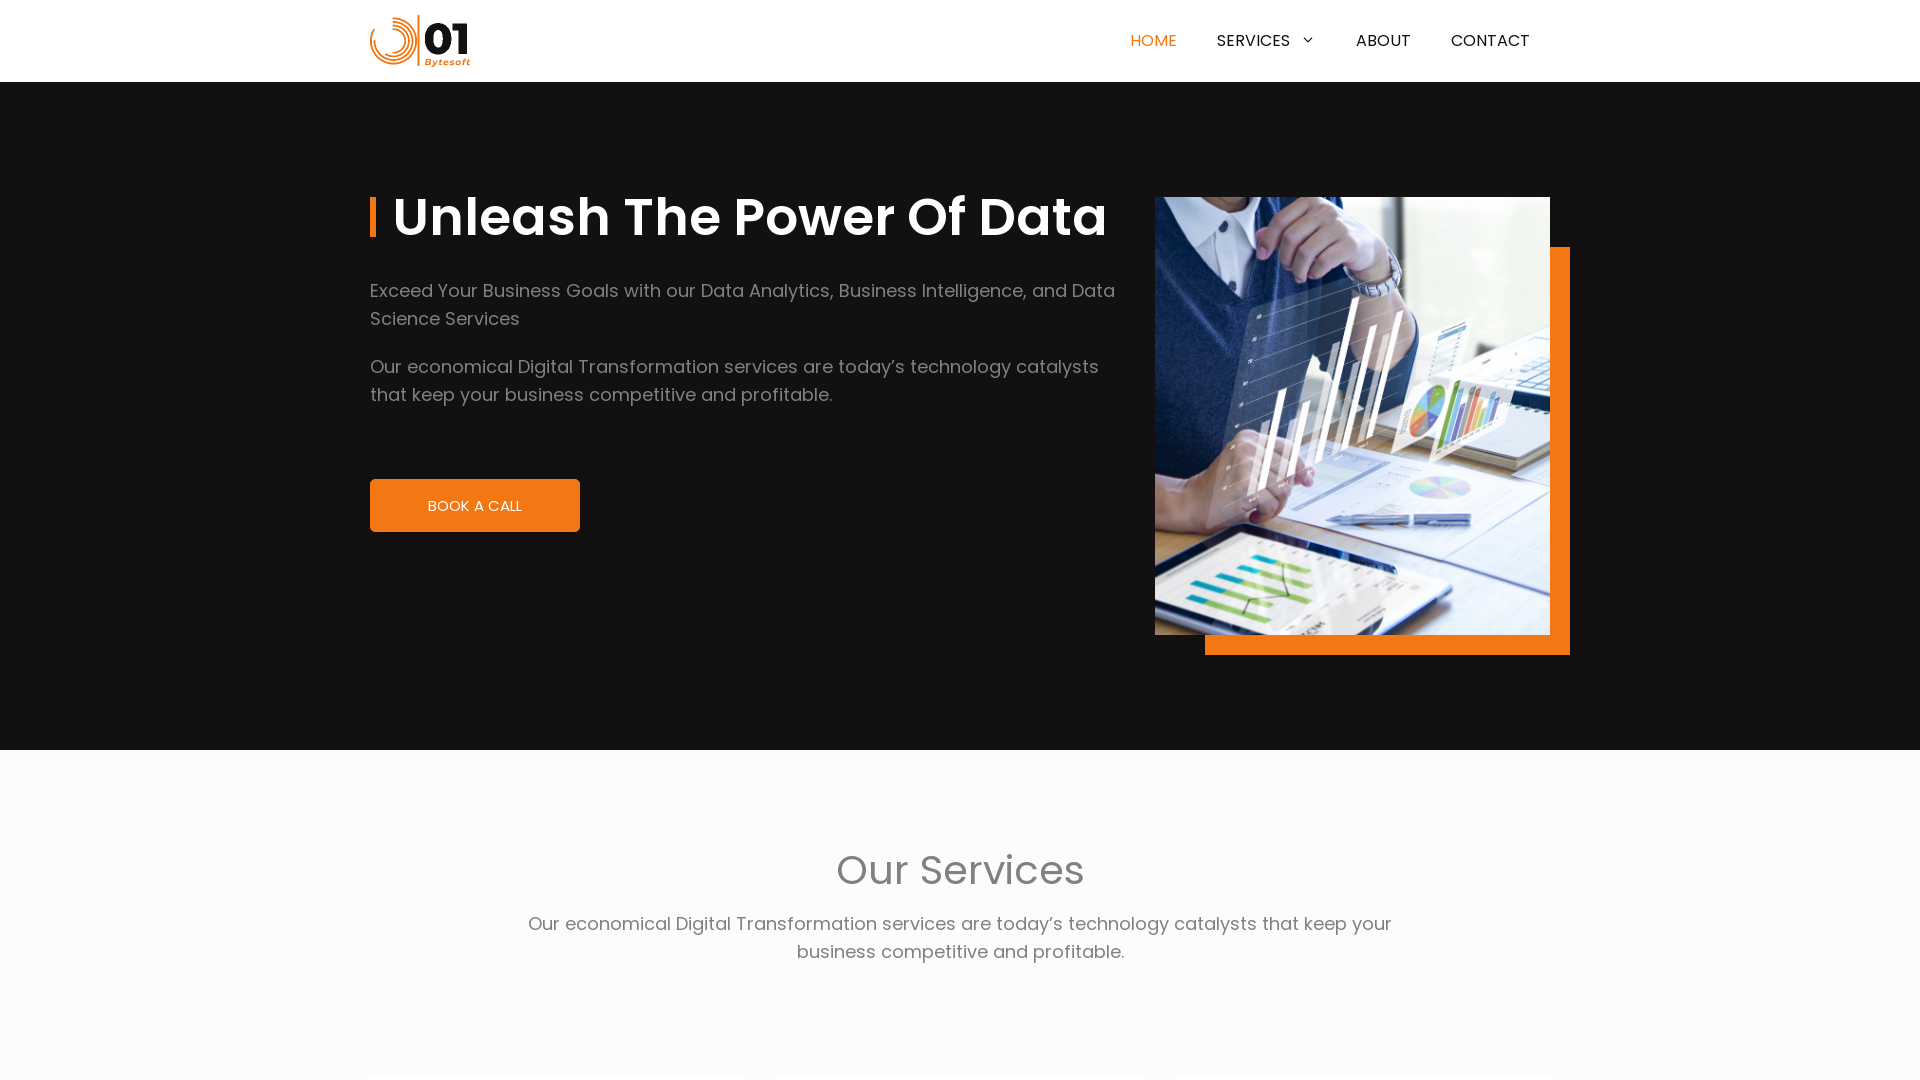

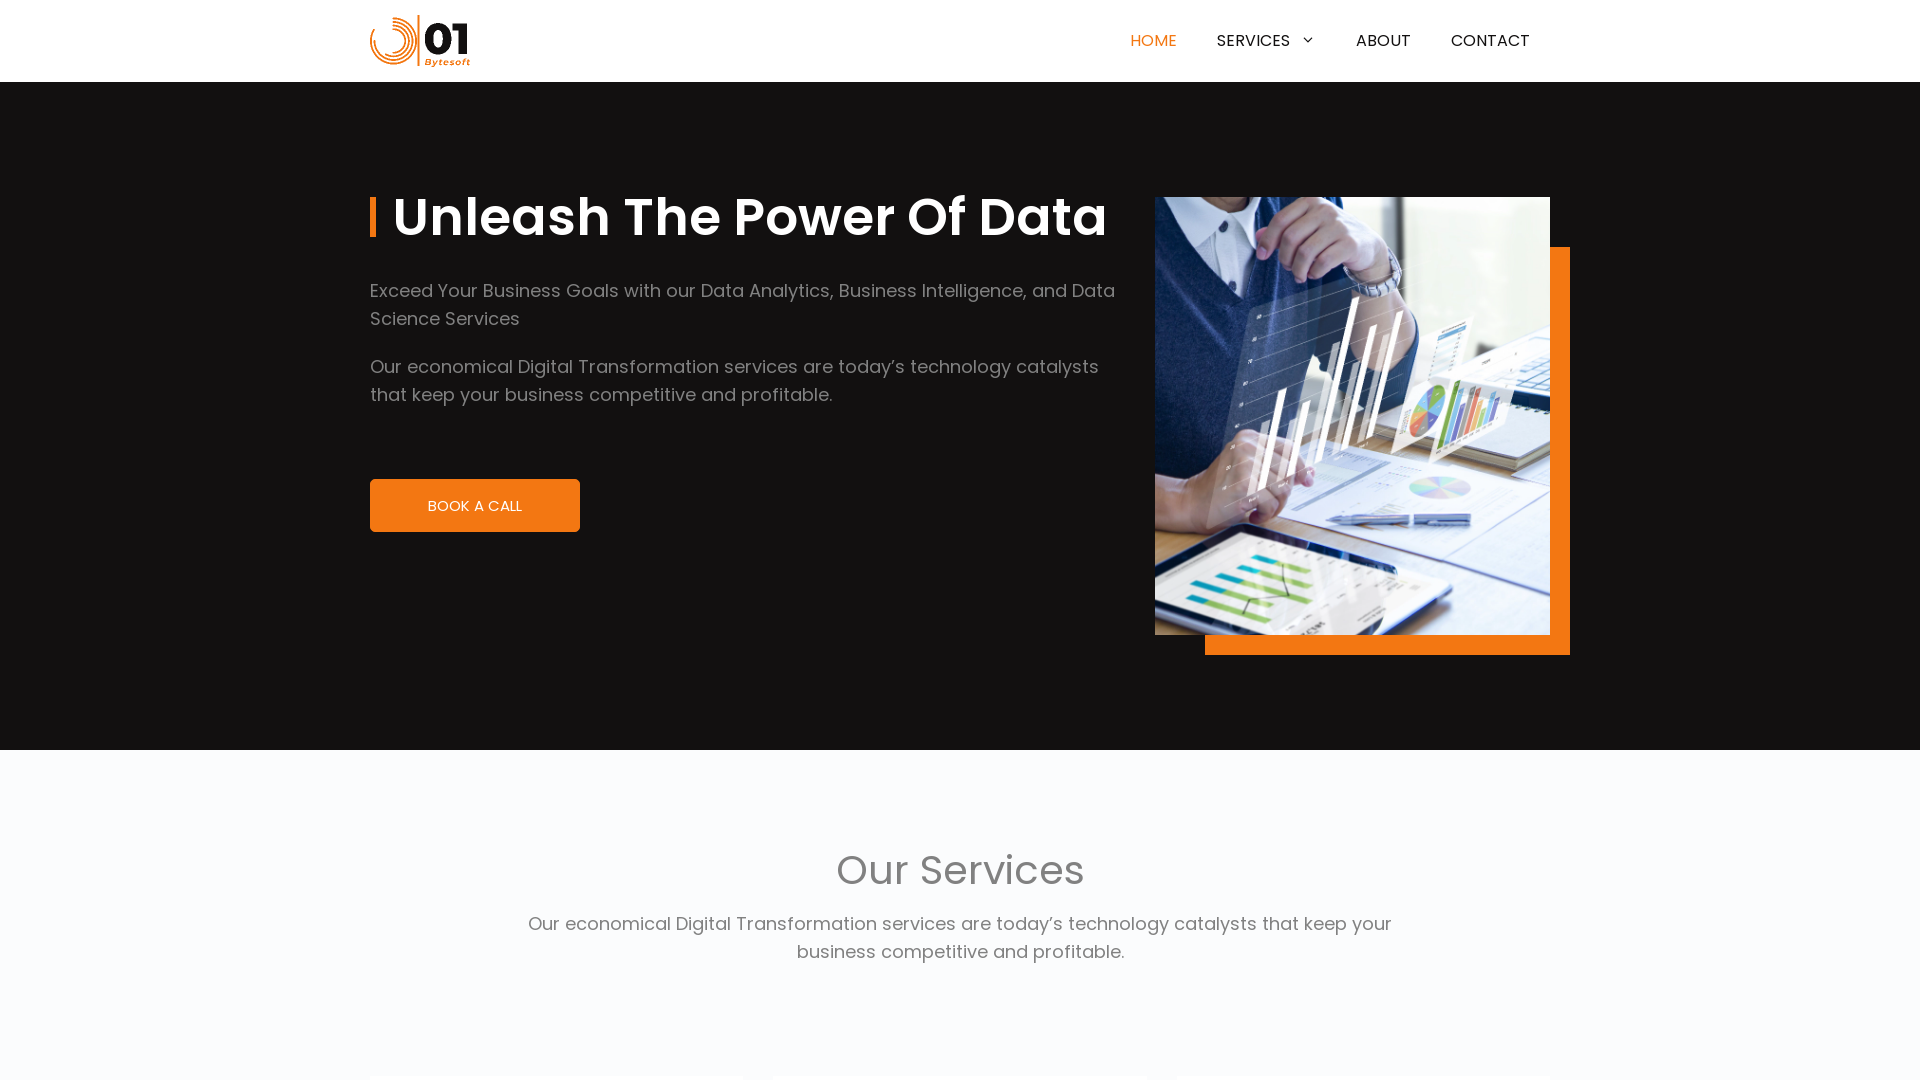